Prints out the text content of all links on the page

Starting URL: https://www.openxcell.com

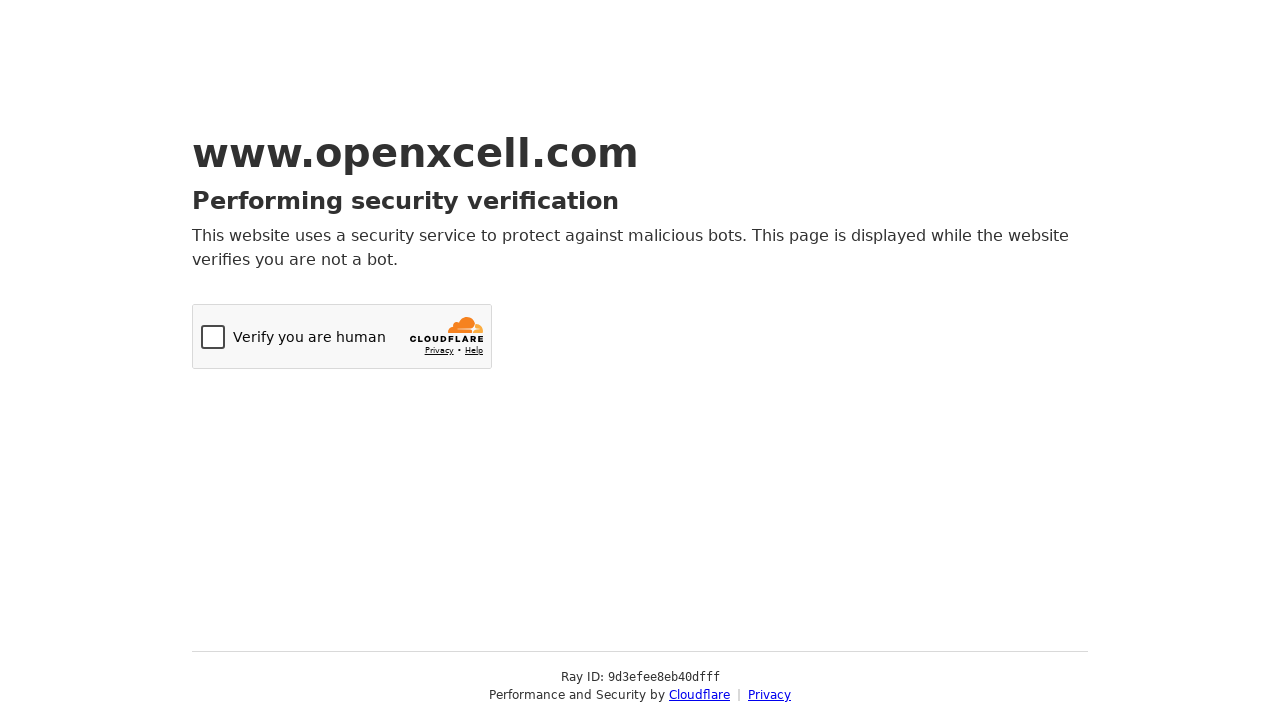

Navigated to https://www.openxcell.com
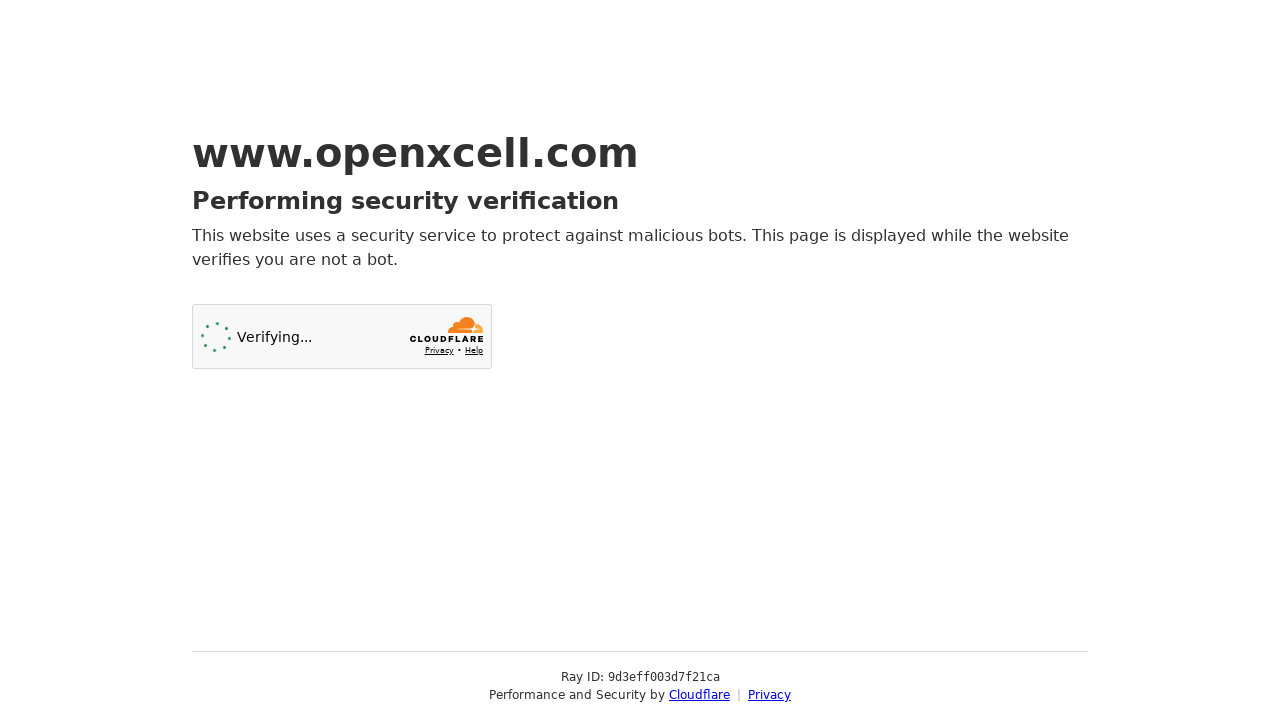

Located all links on the page
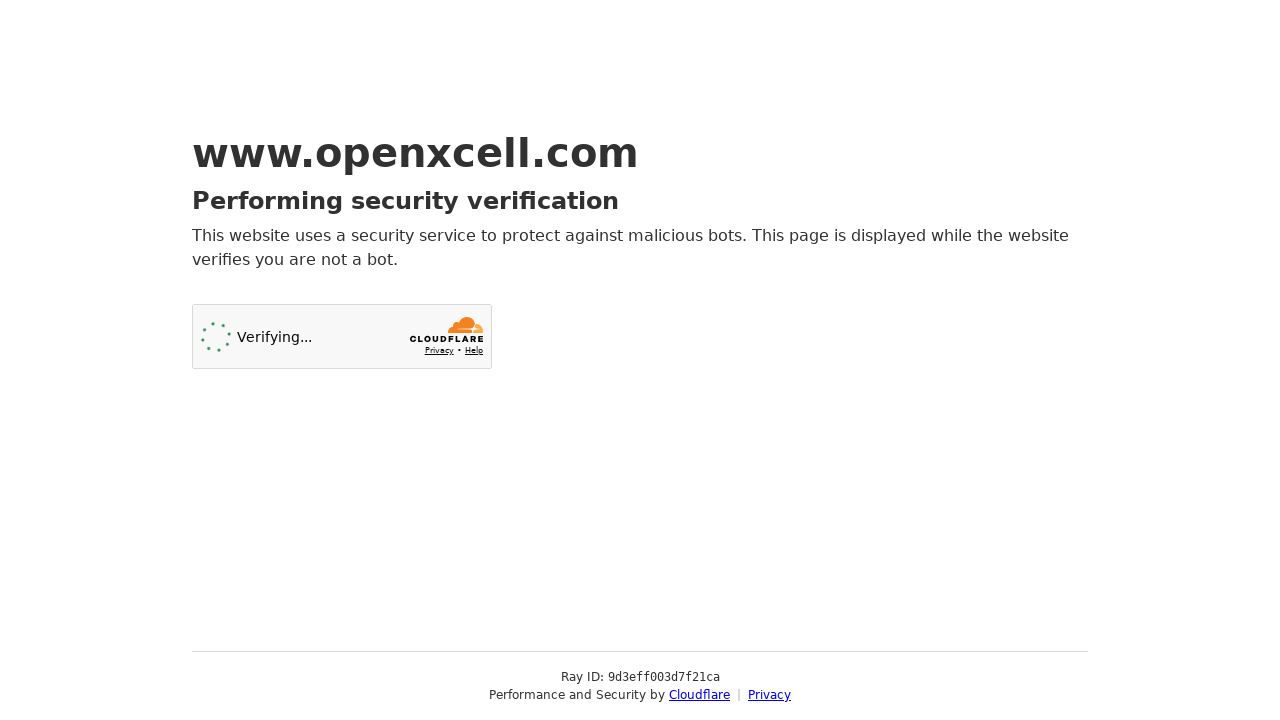

Retrieved text content from link: Cloudflare
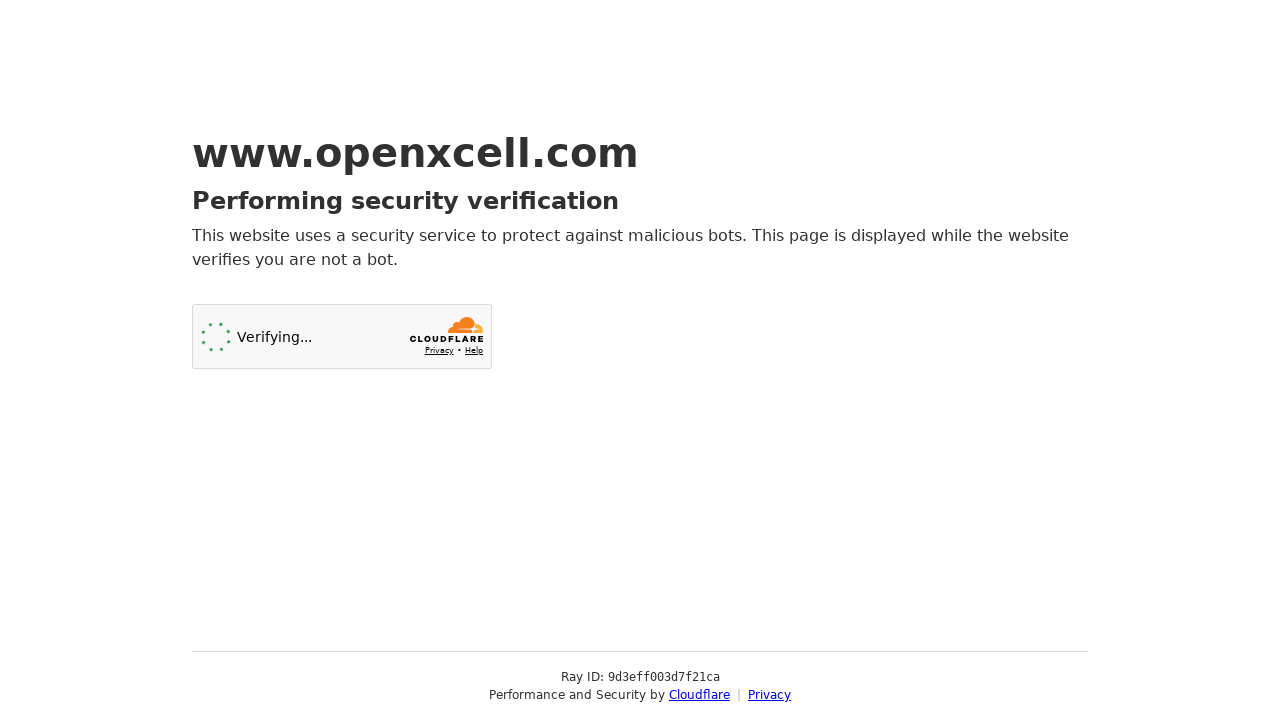

Retrieved text content from link: Privacy
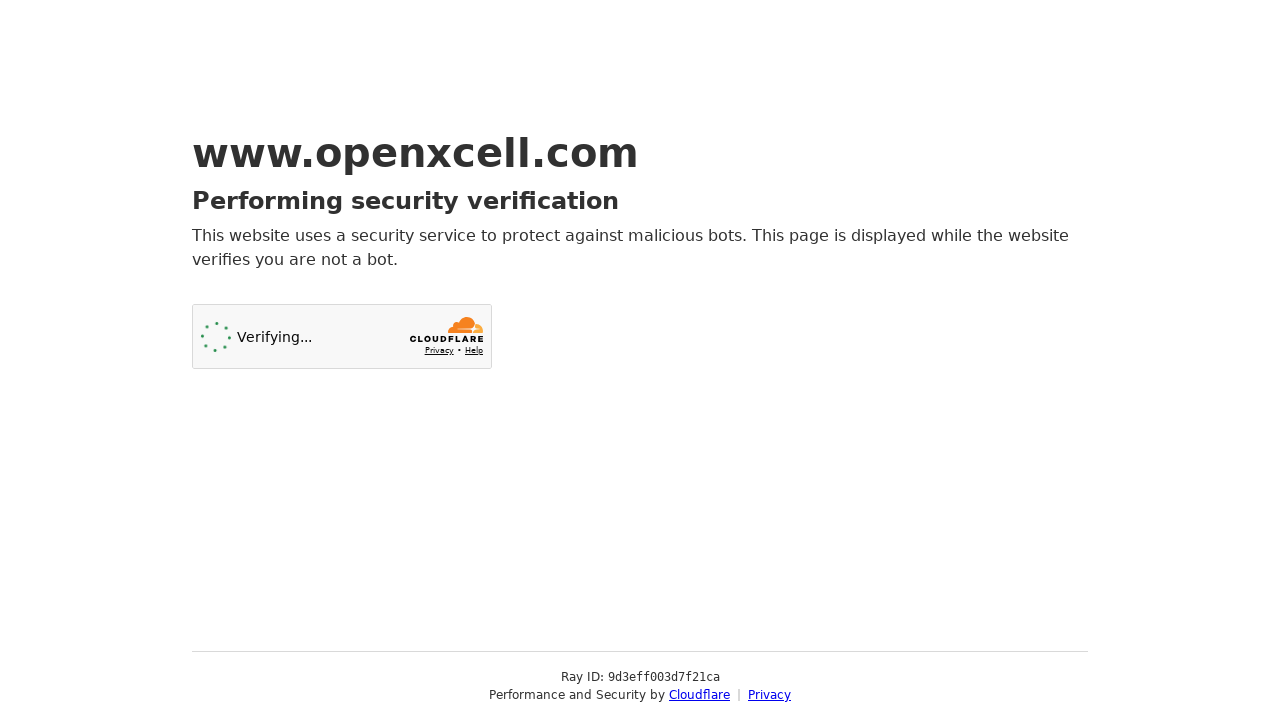

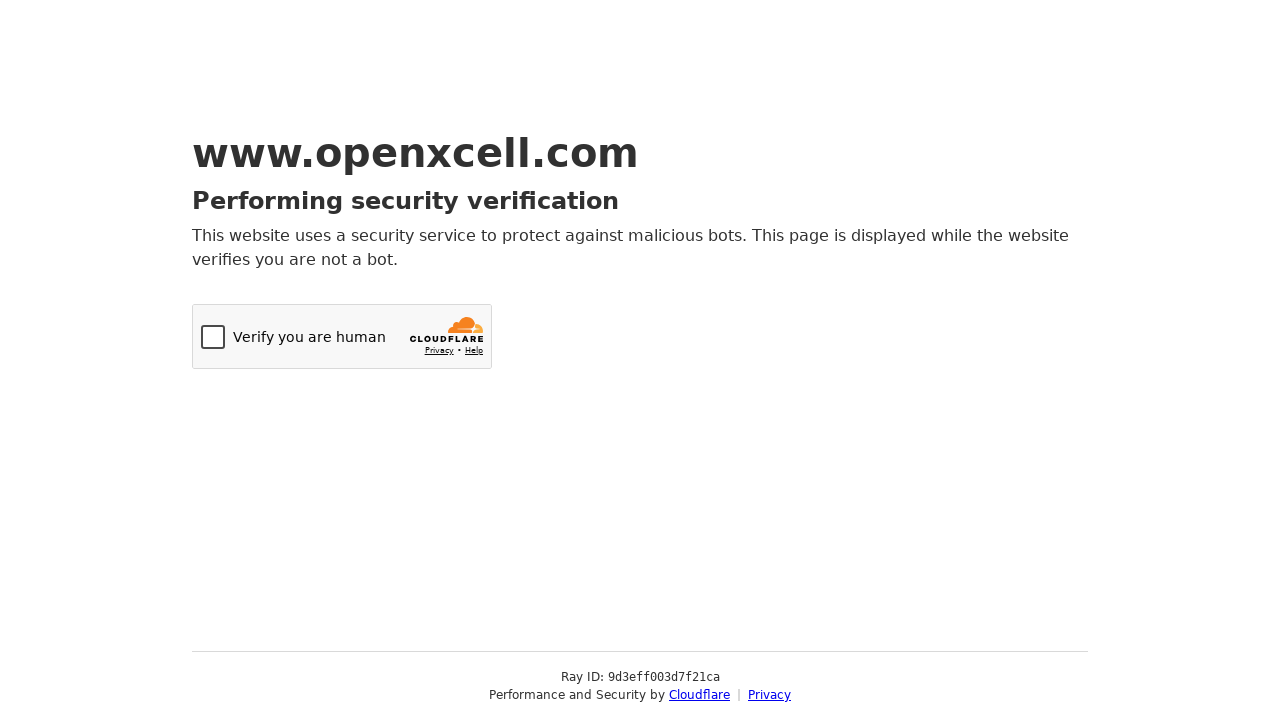